Tests file download functionality by navigating to a download page and clicking on a file link to download it

Starting URL: https://the-internet.herokuapp.com/download

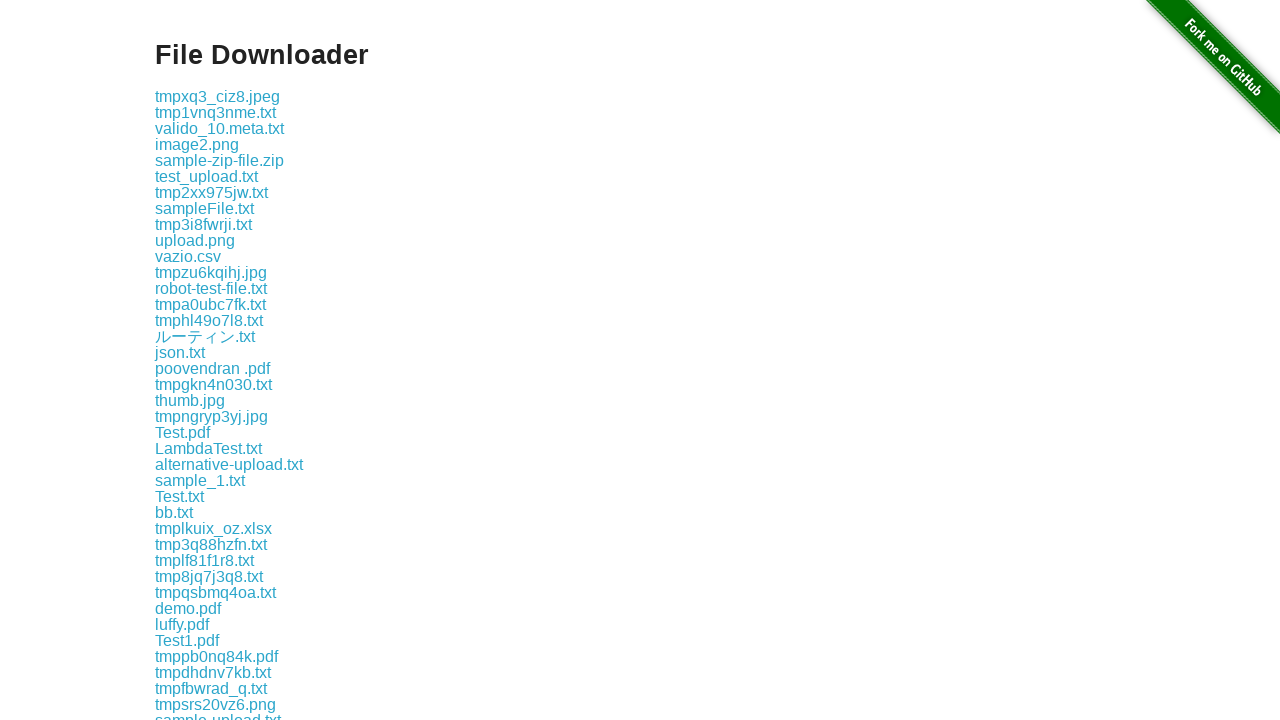

Clicked on file link to download some-file.txt at (198, 360) on text=some-file.txt
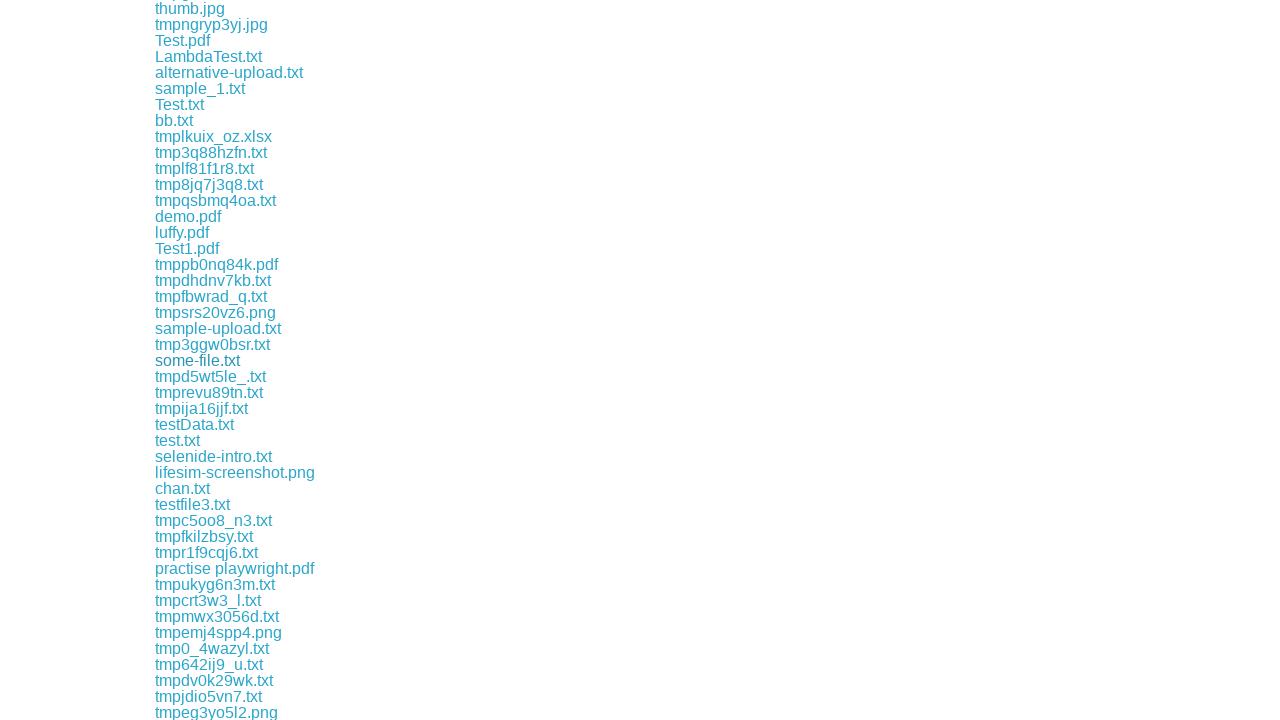

File download completed successfully at (198, 360) on text=some-file.txt
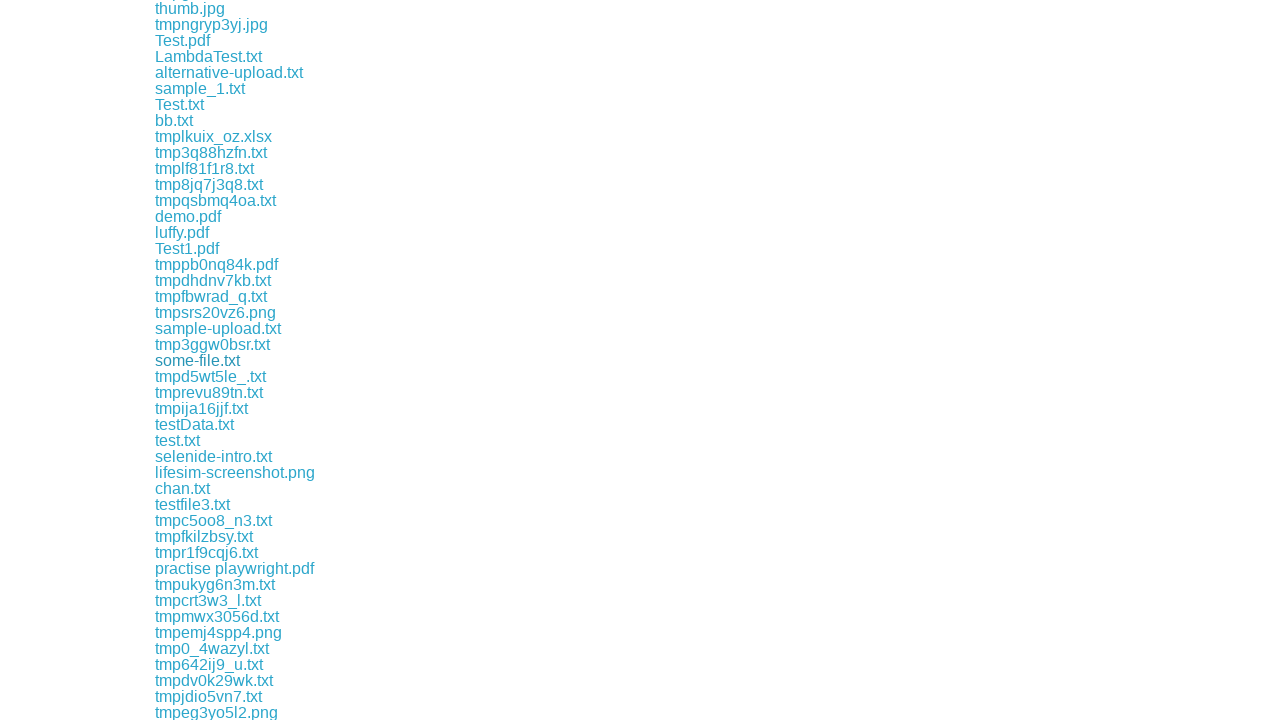

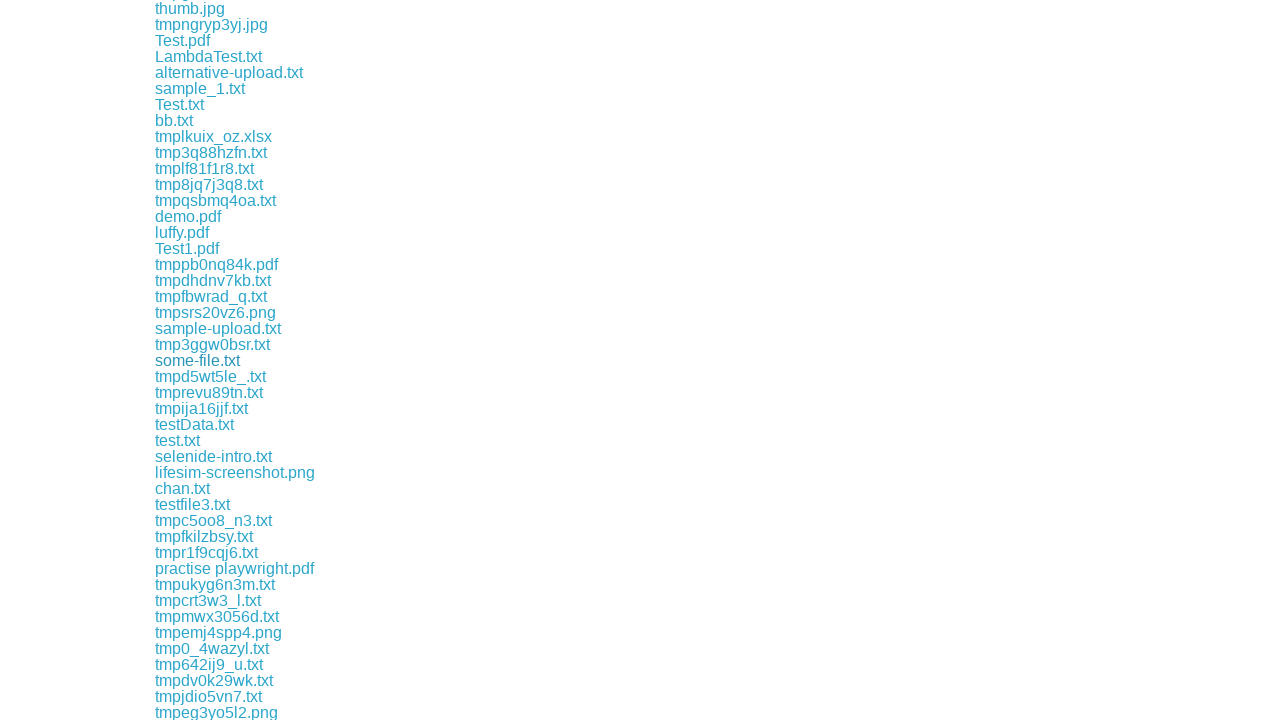